Tests filtering to display only active (uncompleted) todo items

Starting URL: https://demo.playwright.dev/todomvc

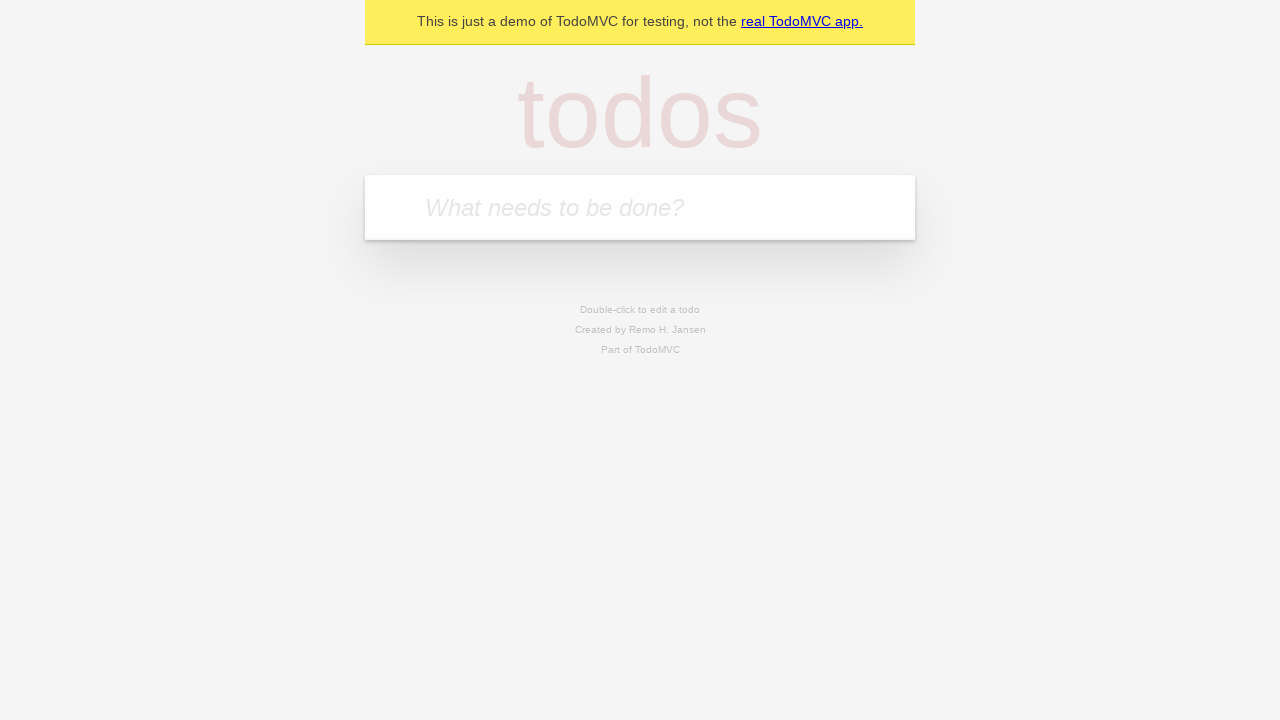

Filled todo input with 'buy some meat' on internal:attr=[placeholder="What needs to be done?"i]
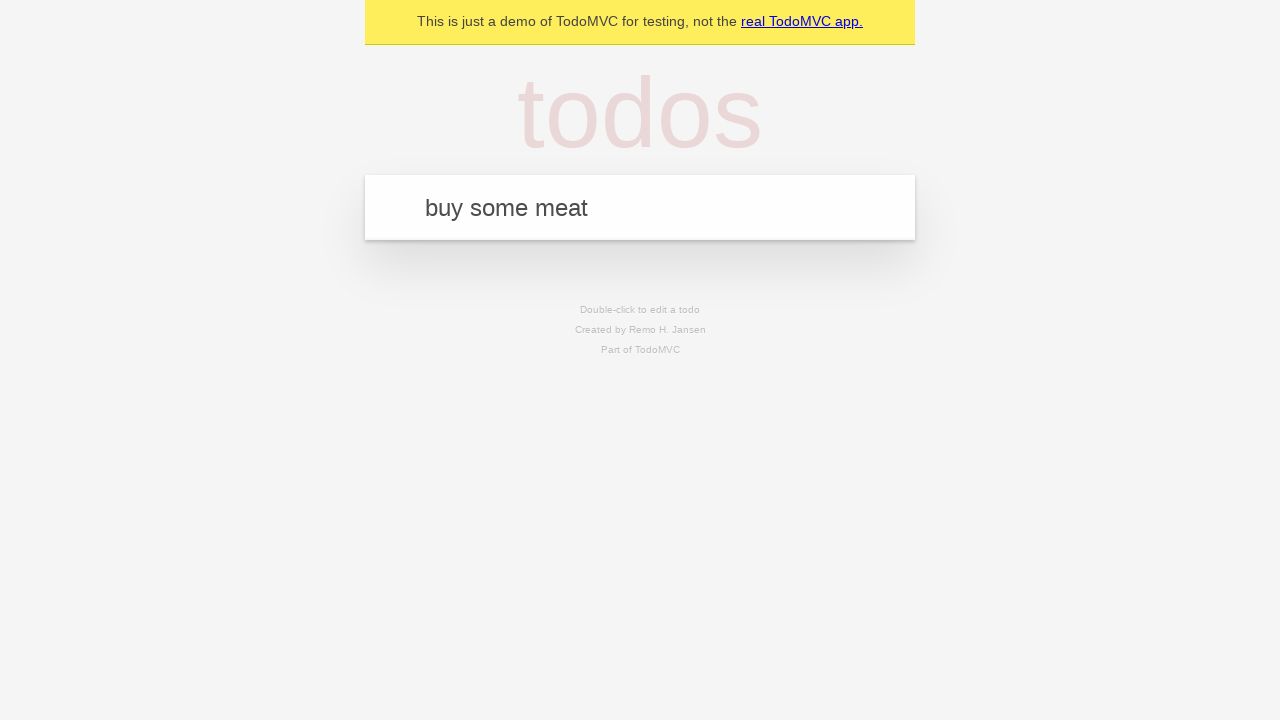

Pressed Enter to add first todo item on internal:attr=[placeholder="What needs to be done?"i]
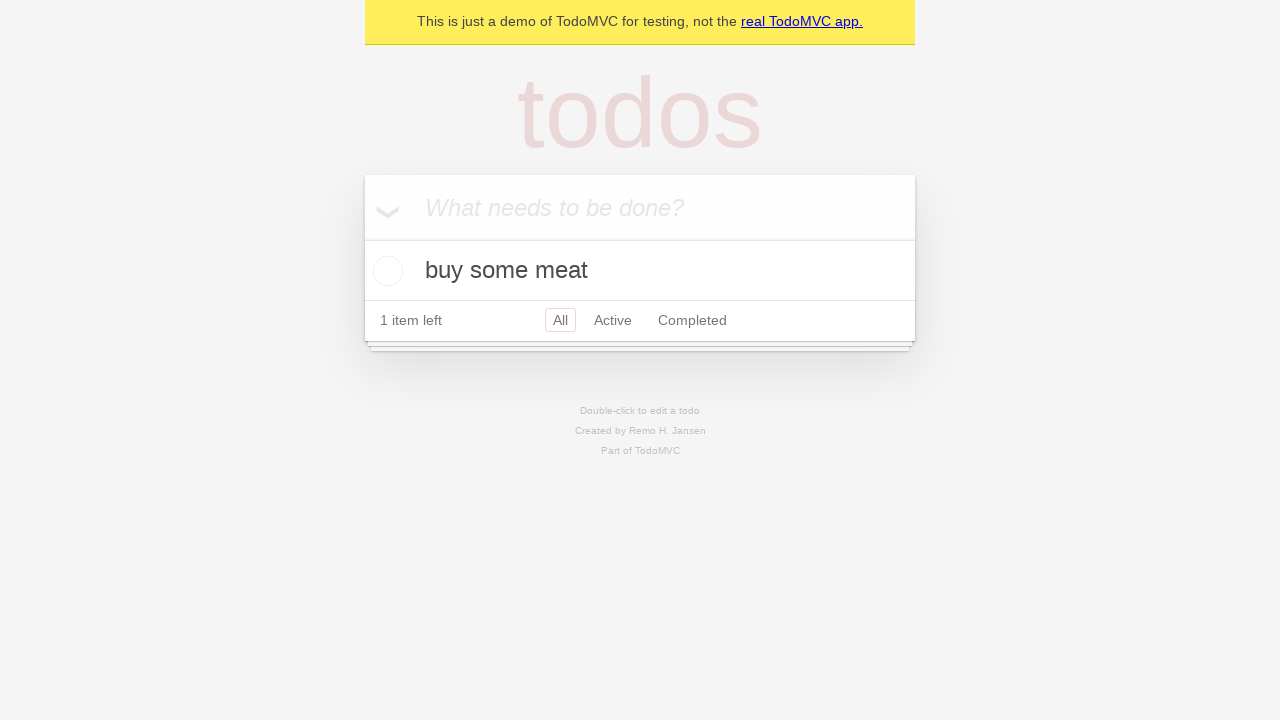

Filled todo input with 'feed the cat' on internal:attr=[placeholder="What needs to be done?"i]
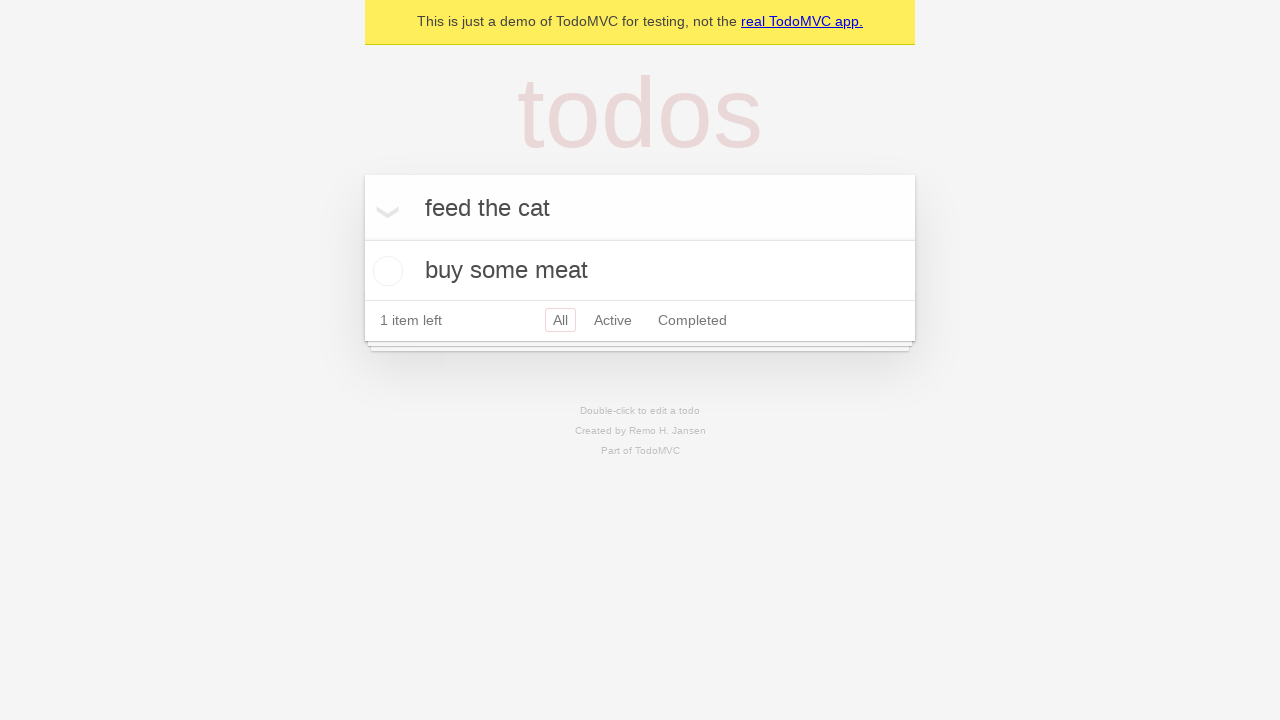

Pressed Enter to add second todo item on internal:attr=[placeholder="What needs to be done?"i]
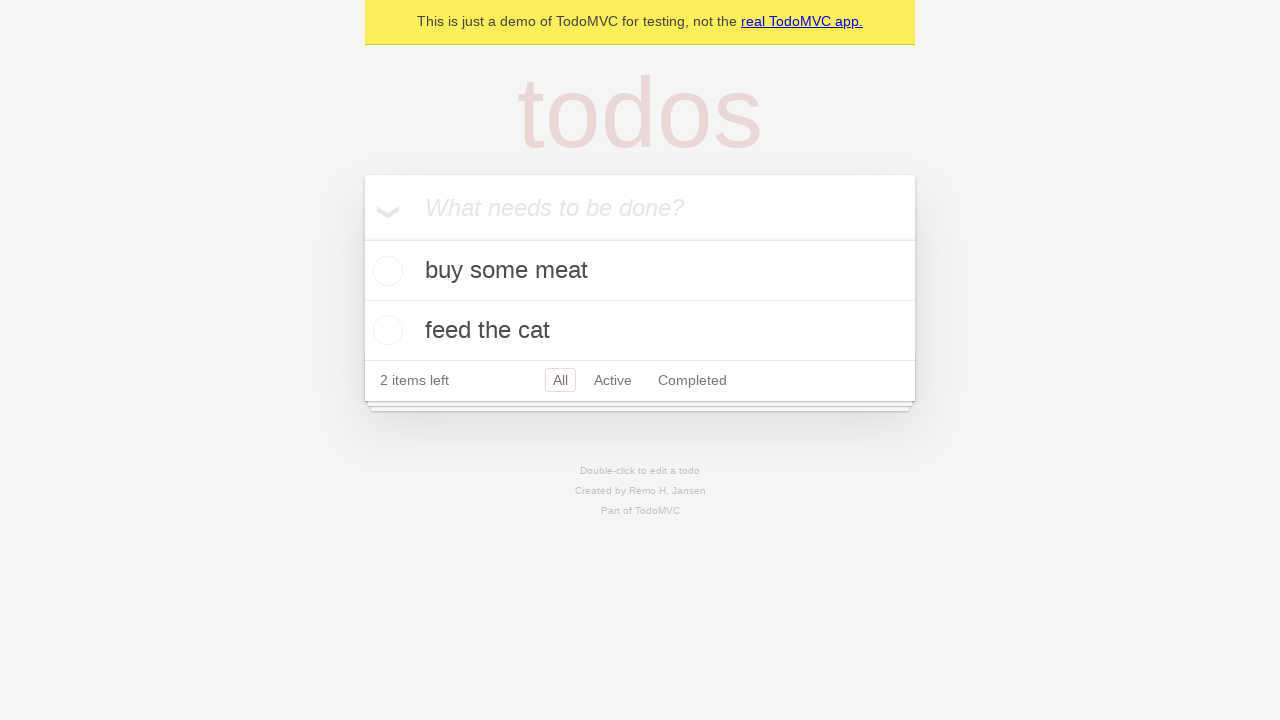

Filled todo input with 'book a doctors appointment' on internal:attr=[placeholder="What needs to be done?"i]
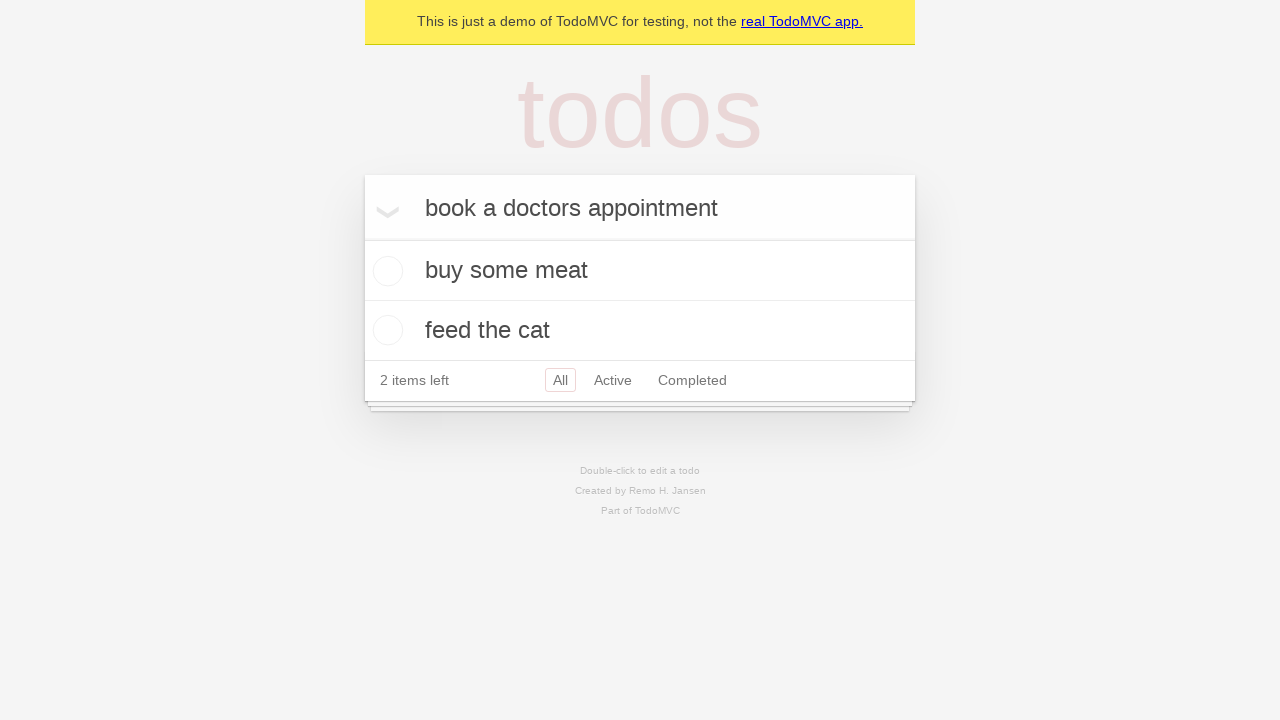

Pressed Enter to add third todo item on internal:attr=[placeholder="What needs to be done?"i]
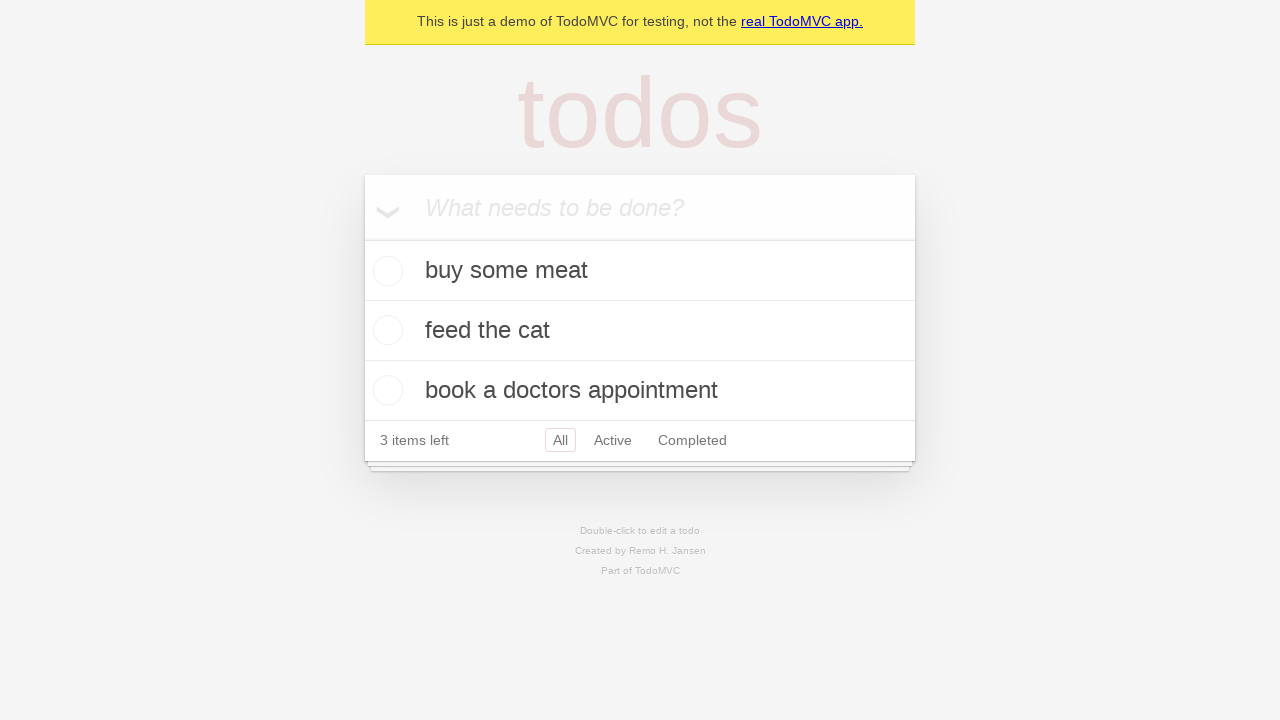

Checked the second todo item (marked as completed) at (385, 330) on [data-testid='todo-item'] >> nth=1 >> internal:role=checkbox
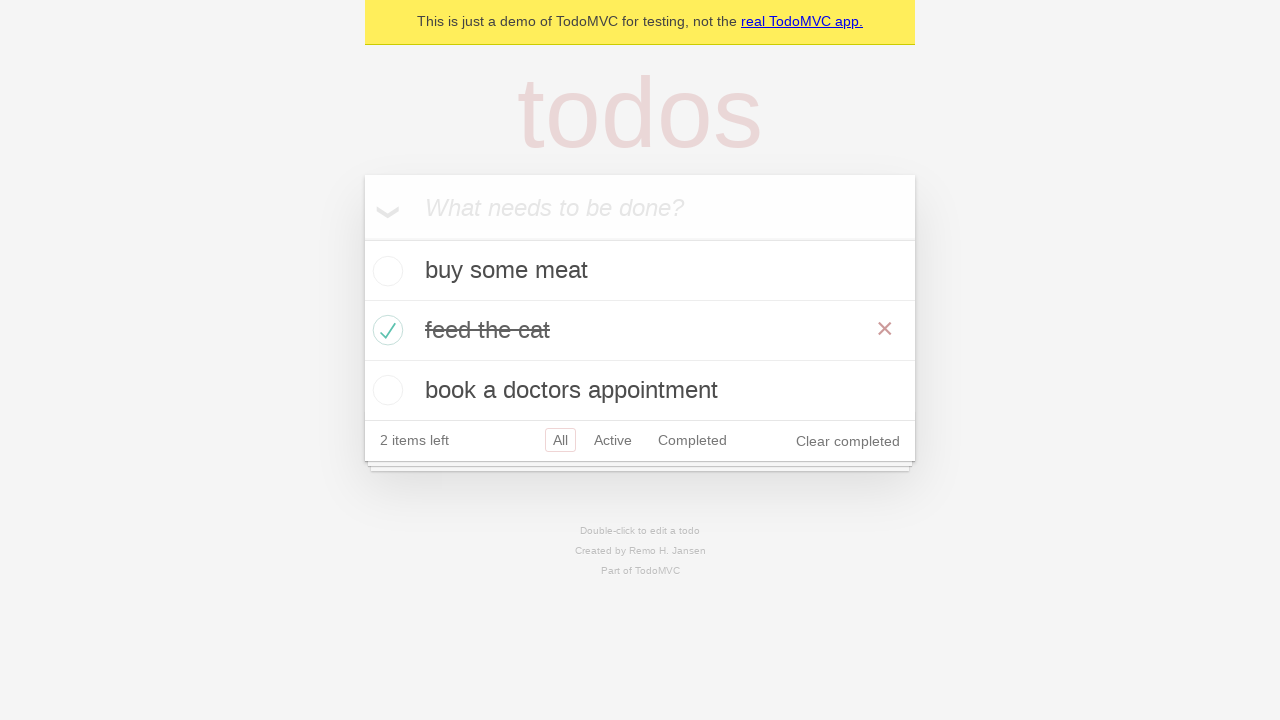

Clicked Active filter to display only uncompleted items at (613, 440) on internal:role=link[name="Active"i]
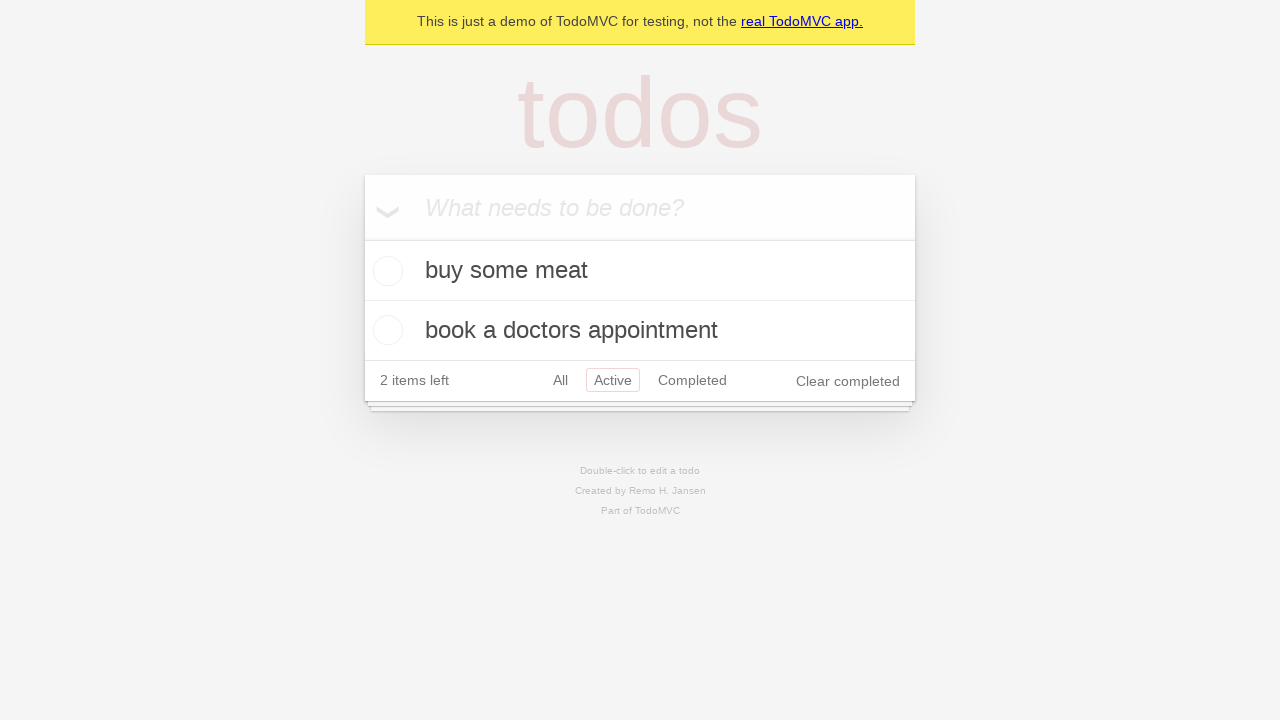

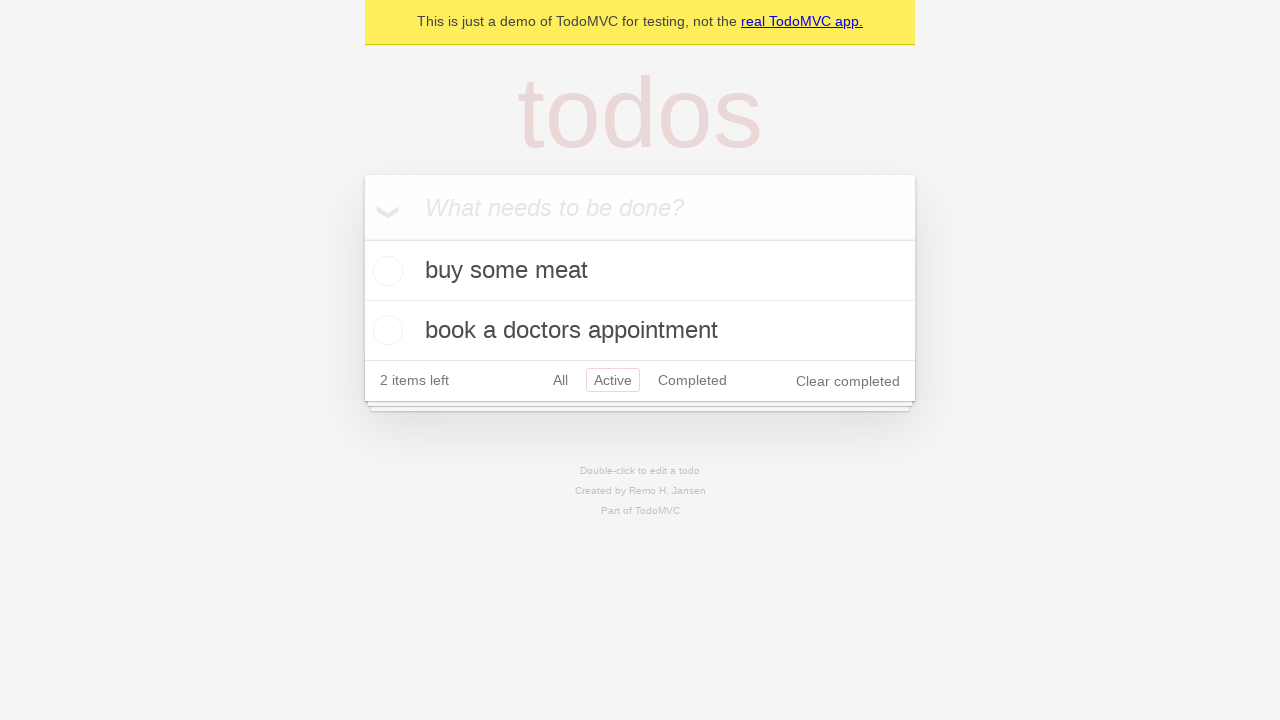